Tests search functionality with special character "$" and verifies error message is displayed

Starting URL: https://rahulshettyacademy.com/seleniumPractise/#/

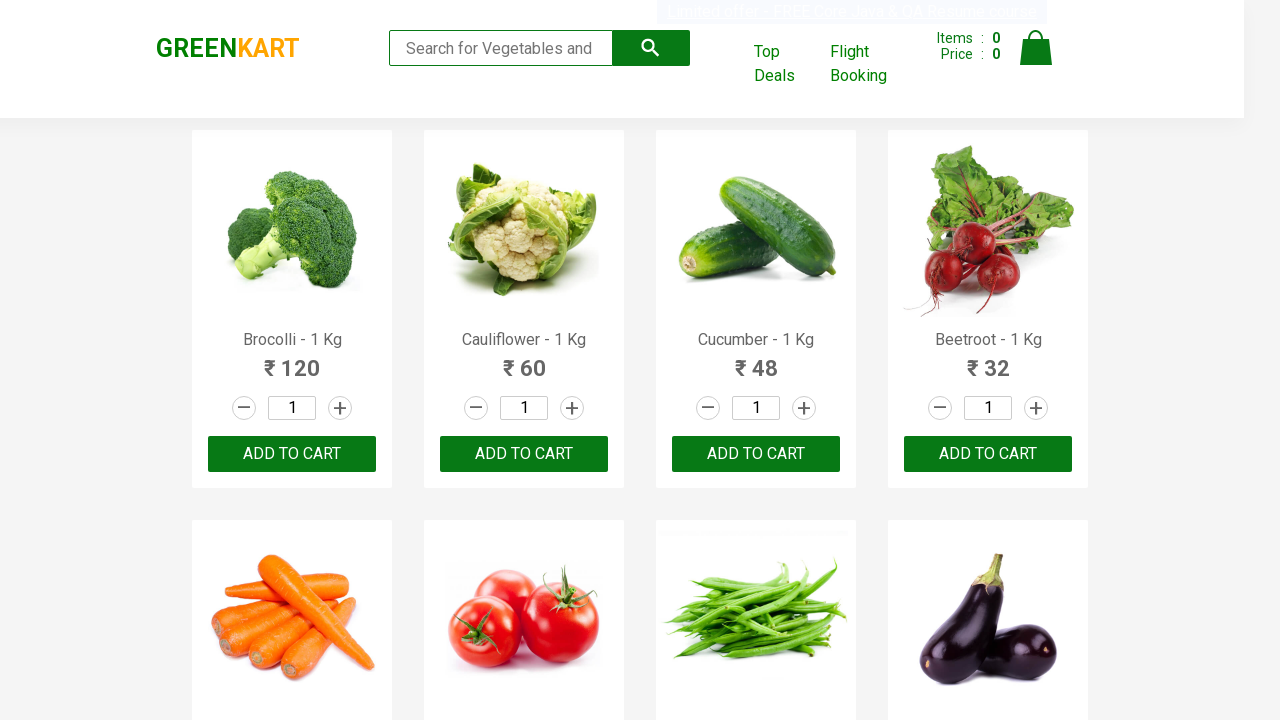

Cleared the search input field on form input
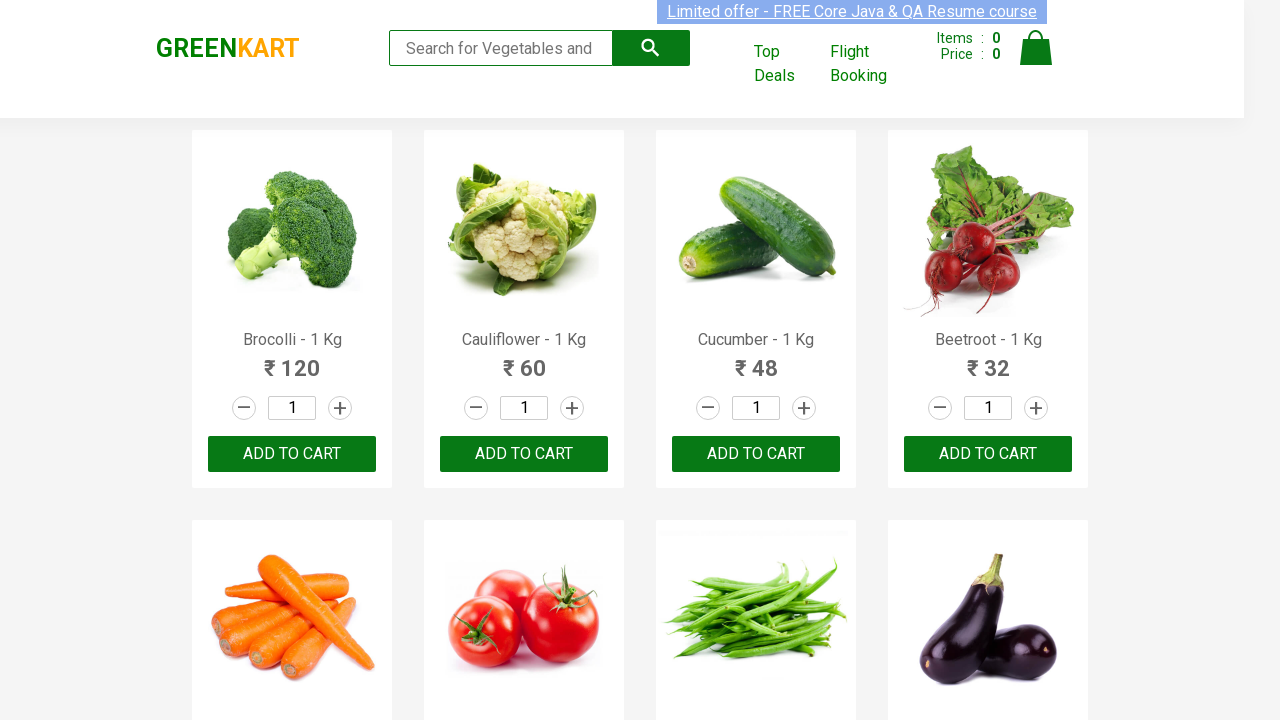

Entered special character '$' in search field on form input
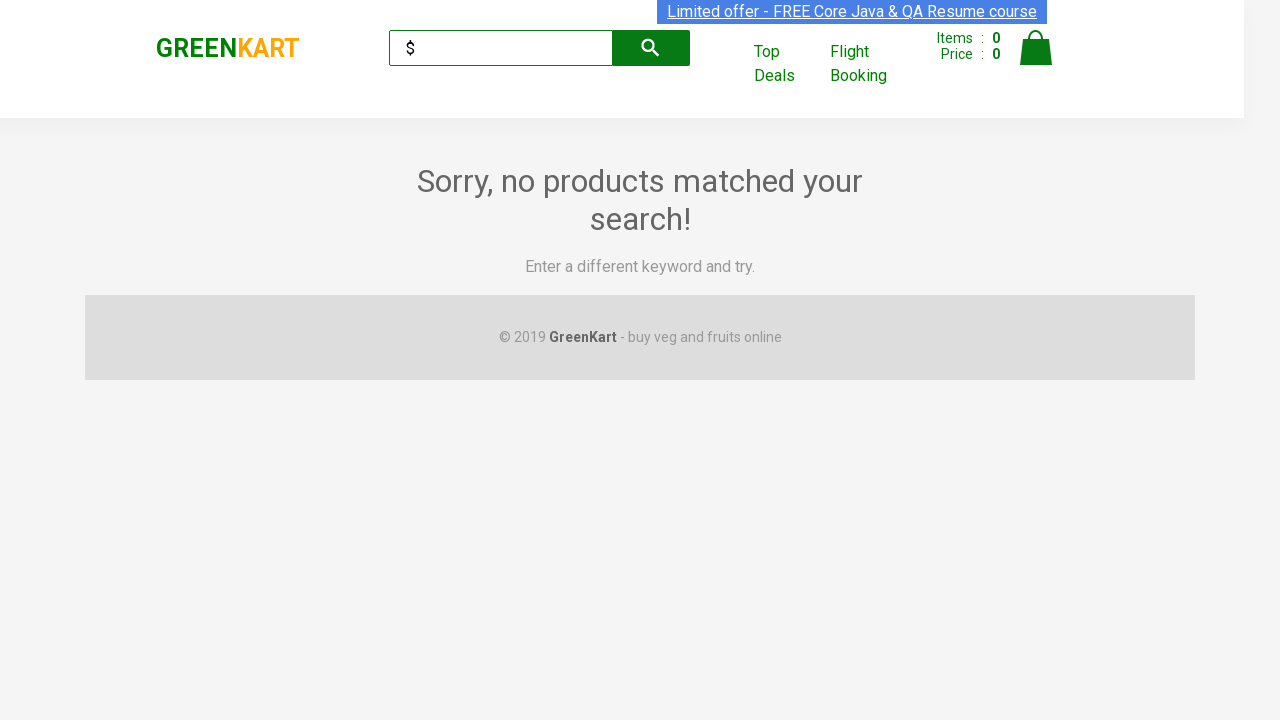

Retrieved error message text from page
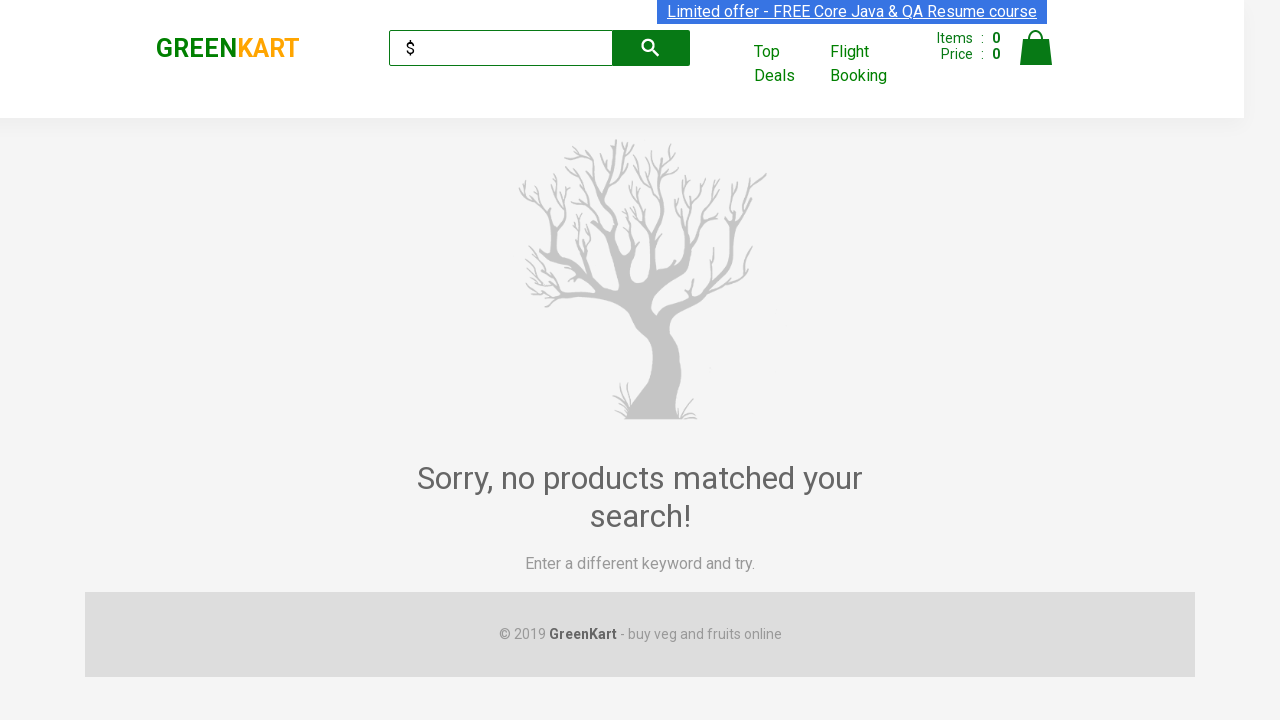

Verified error message 'Sorry, no products matched your search!' is displayed
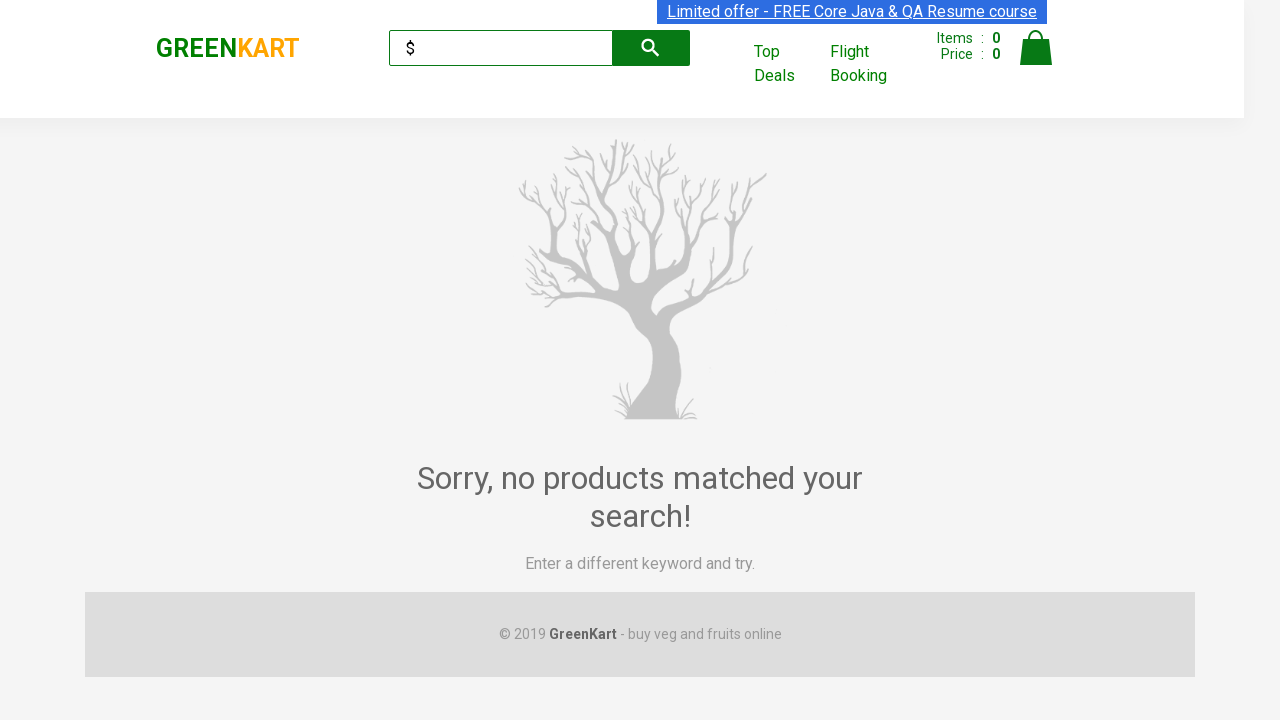

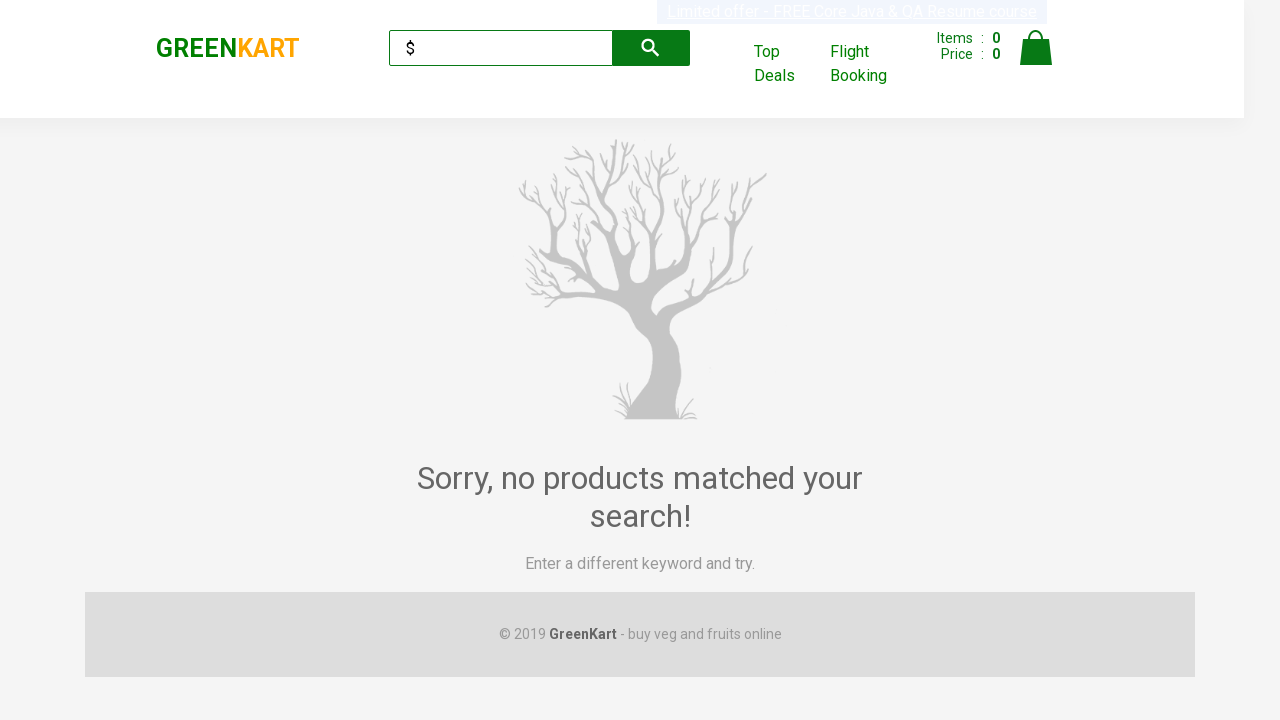